Tests a registration form by filling in first name, last name, and email fields, then submitting the form

Starting URL: http://suninjuly.github.io/registration1.html

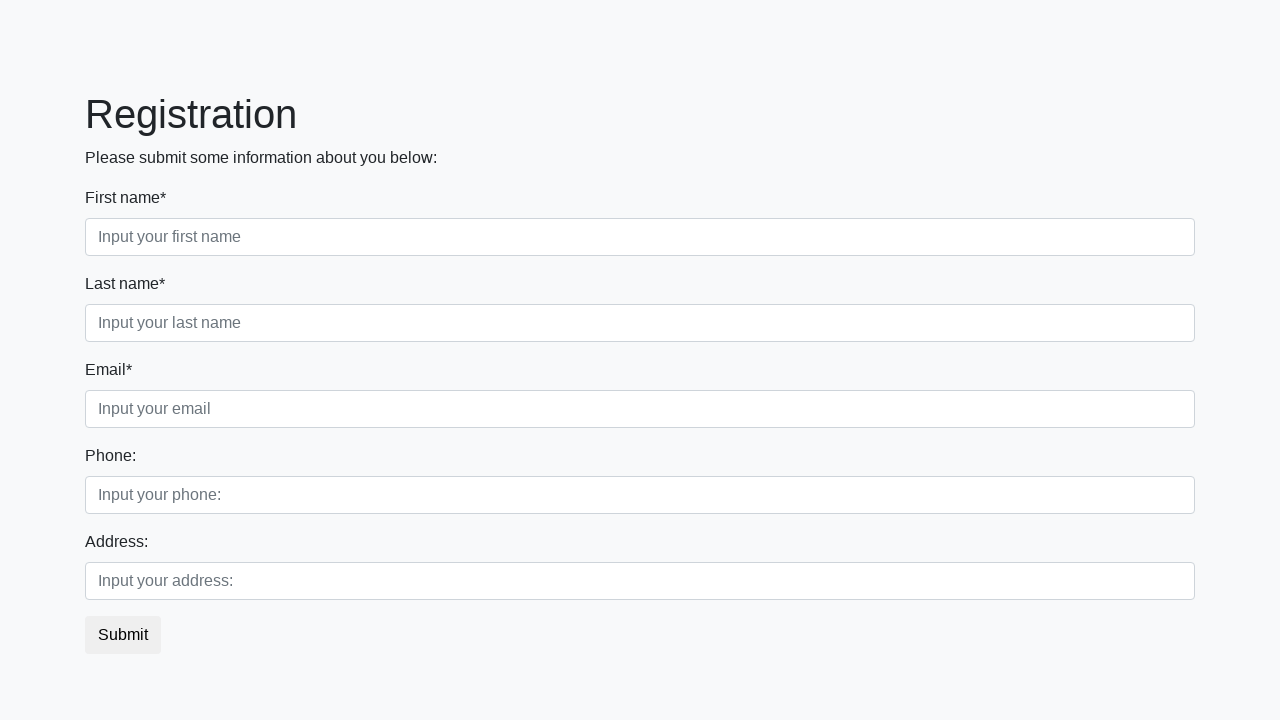

Filled first name field with 'Vardenis' on .first_block .form-control.first
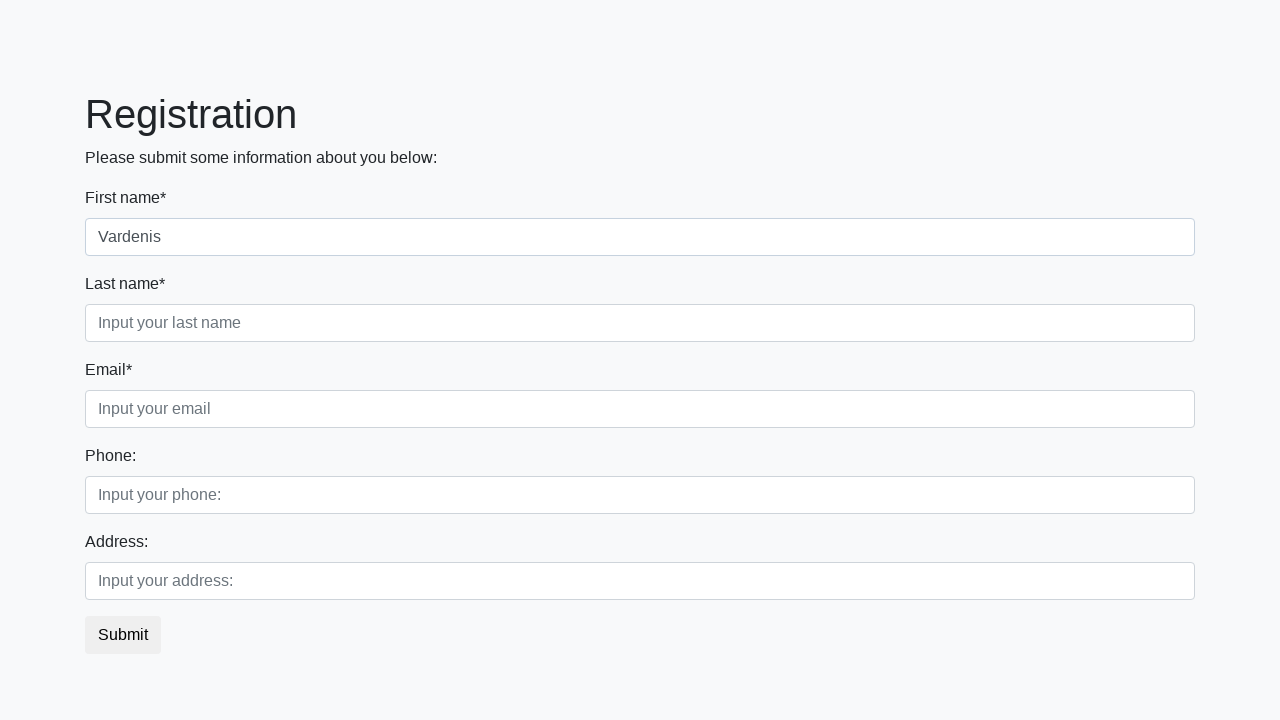

Filled last name field with 'Pavardenis' on .first_block .form-control.second
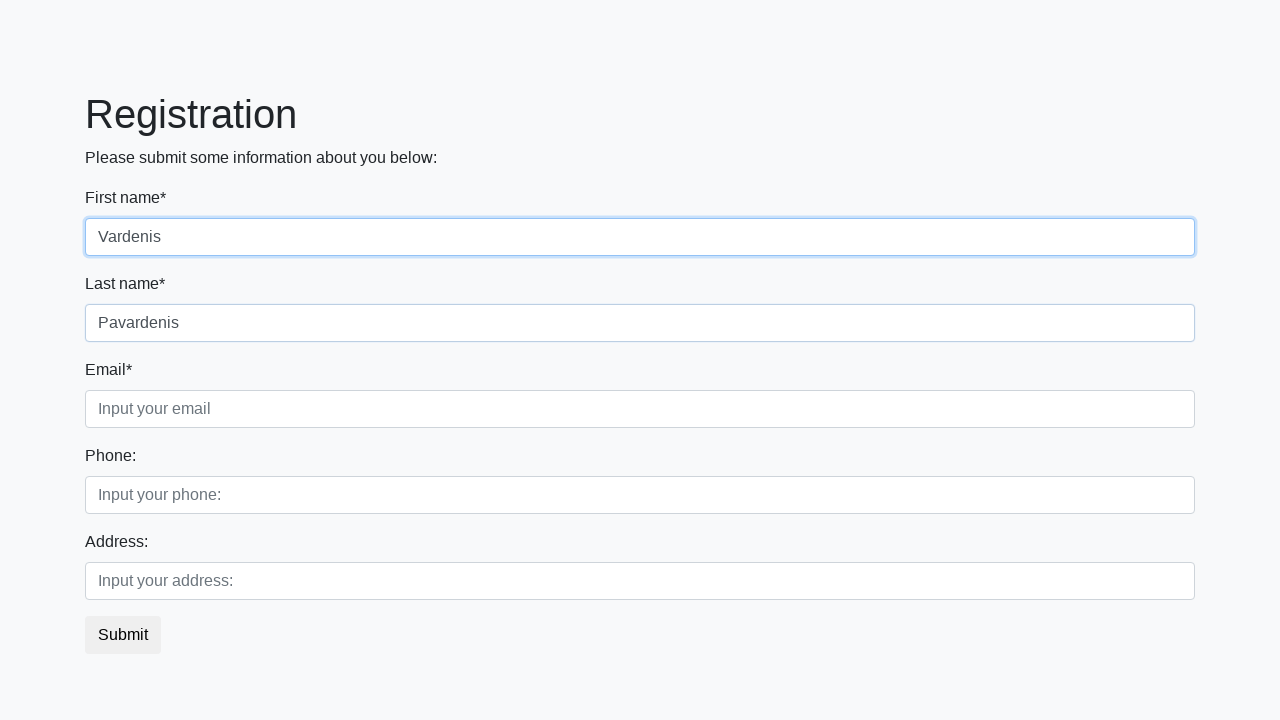

Filled email field with 'email@email.com' on .first_block .form-control.third
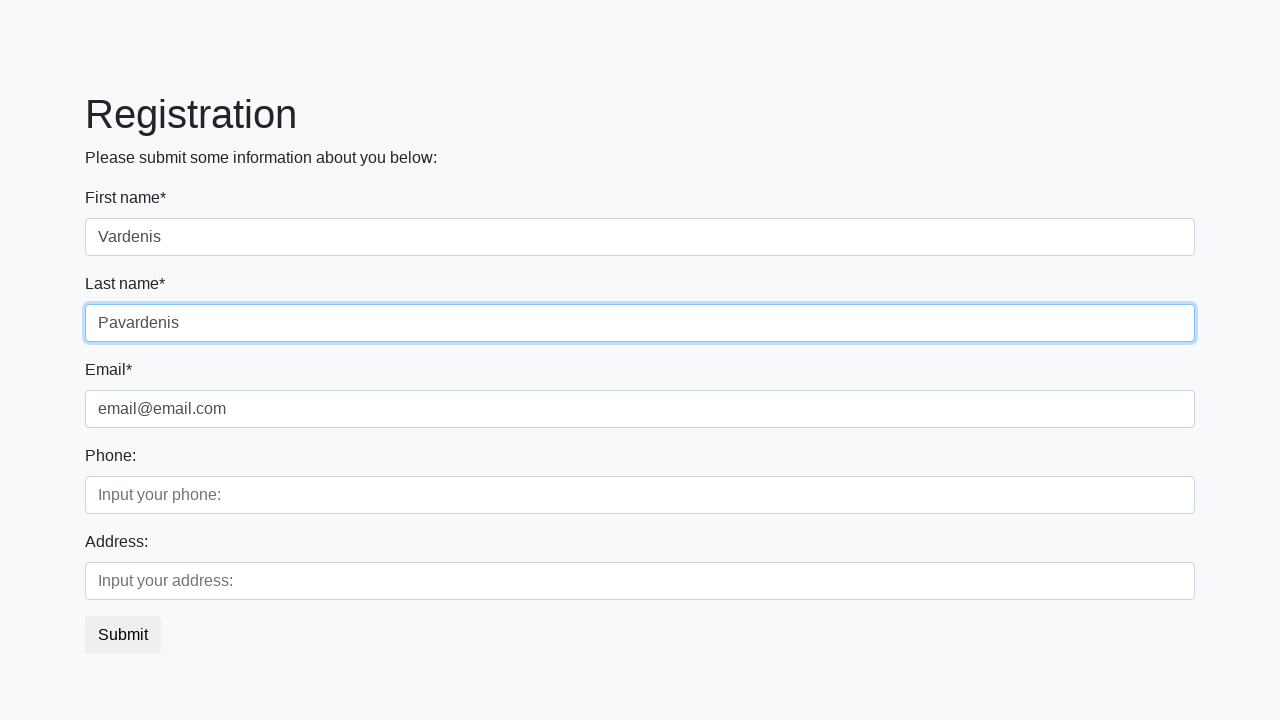

Clicked submit button to register form at (123, 635) on button.btn
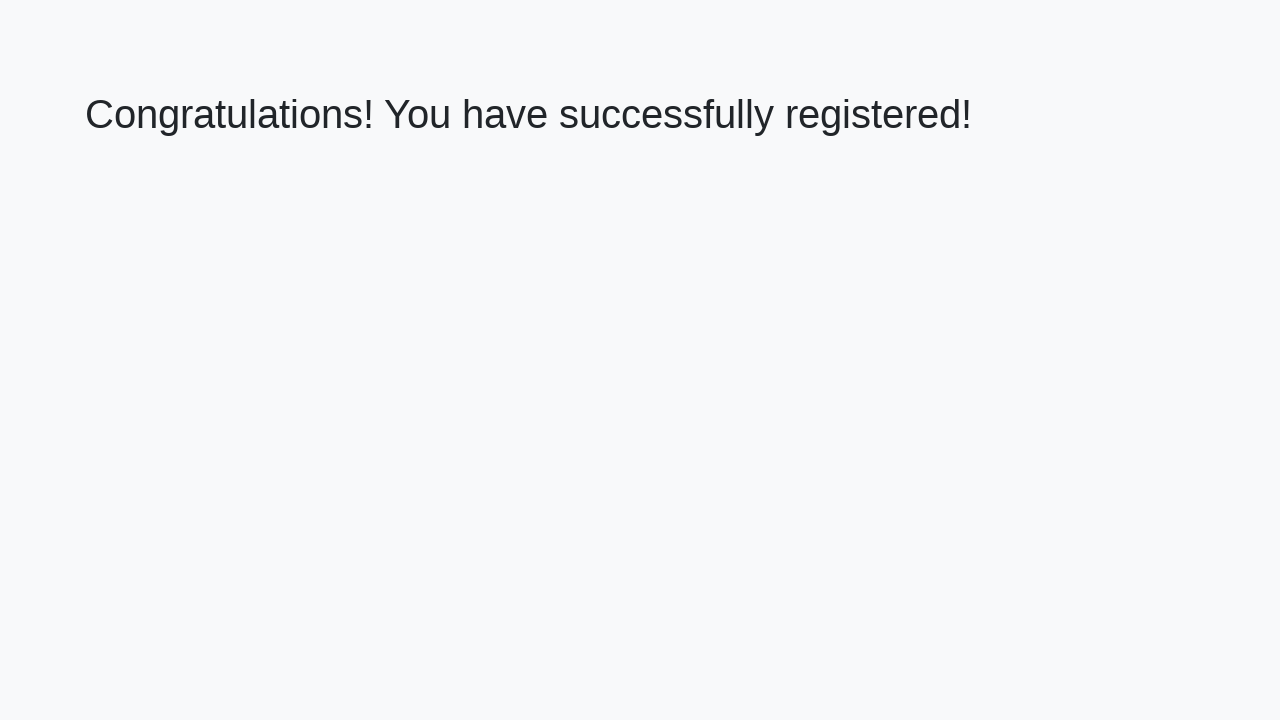

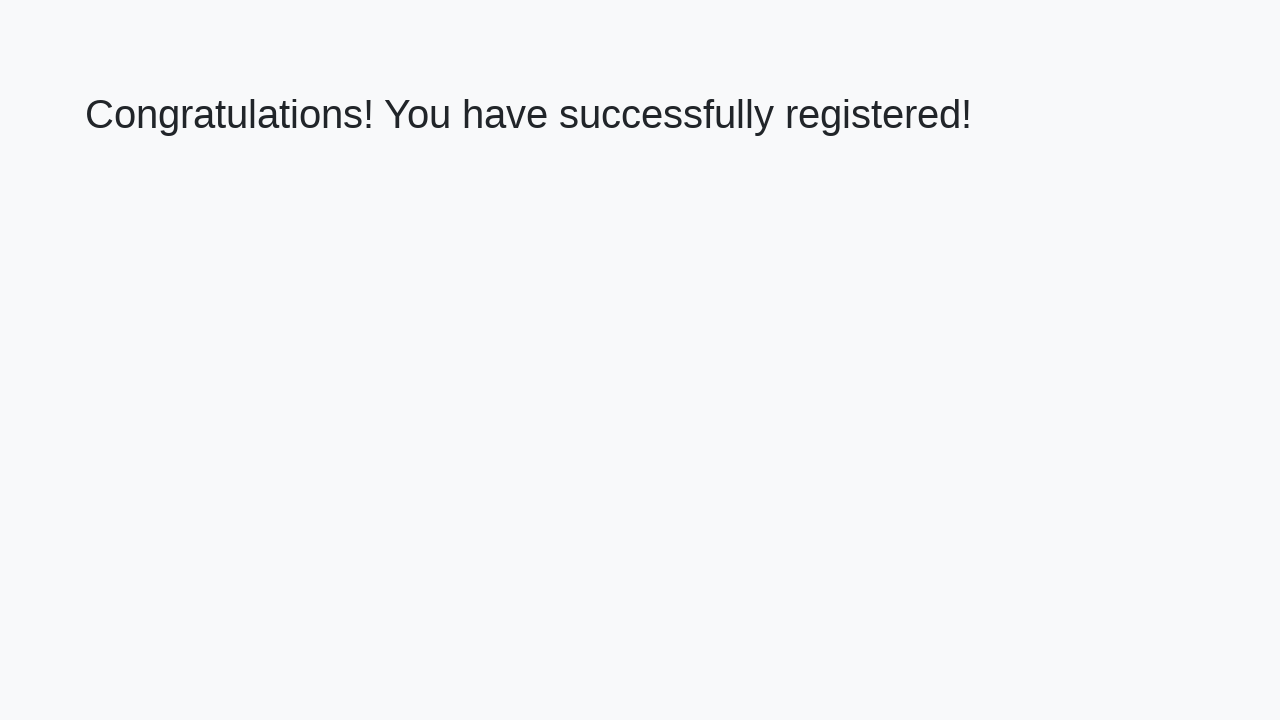